Tests that the currently applied filter is highlighted in the UI

Starting URL: https://demo.playwright.dev/todomvc

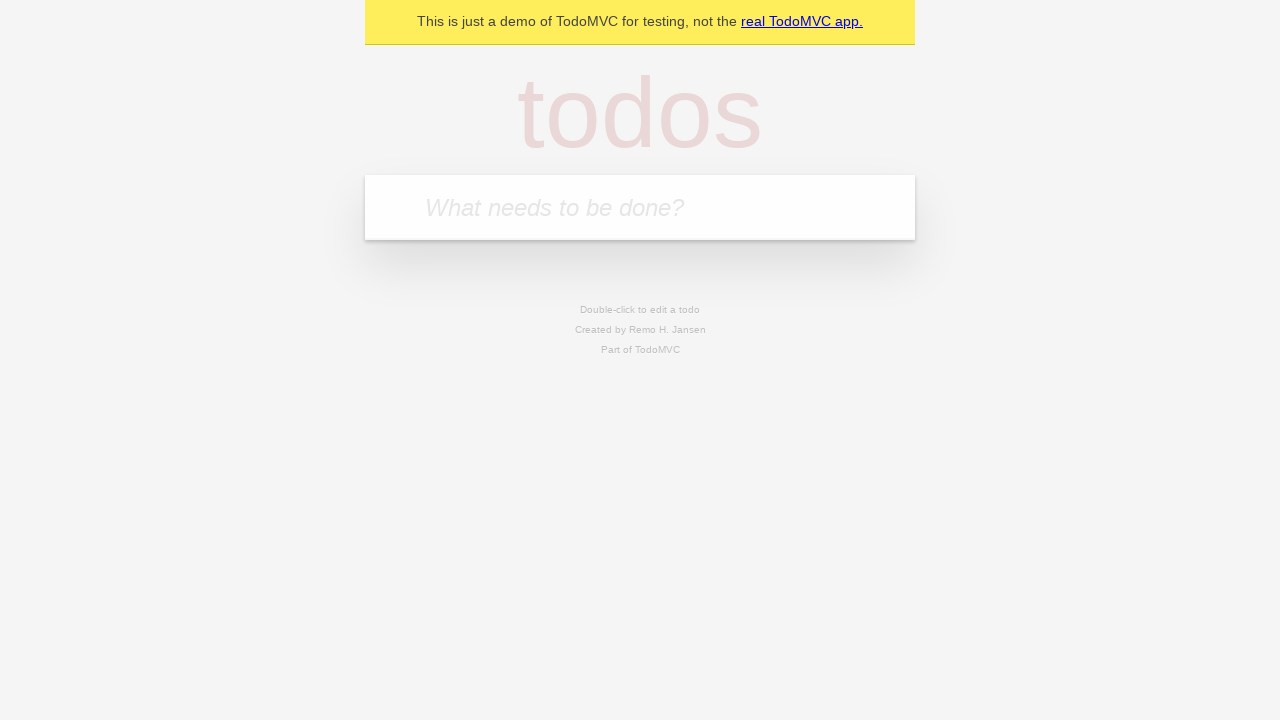

Filled todo input with 'buy some cheese' on internal:attr=[placeholder="What needs to be done?"i]
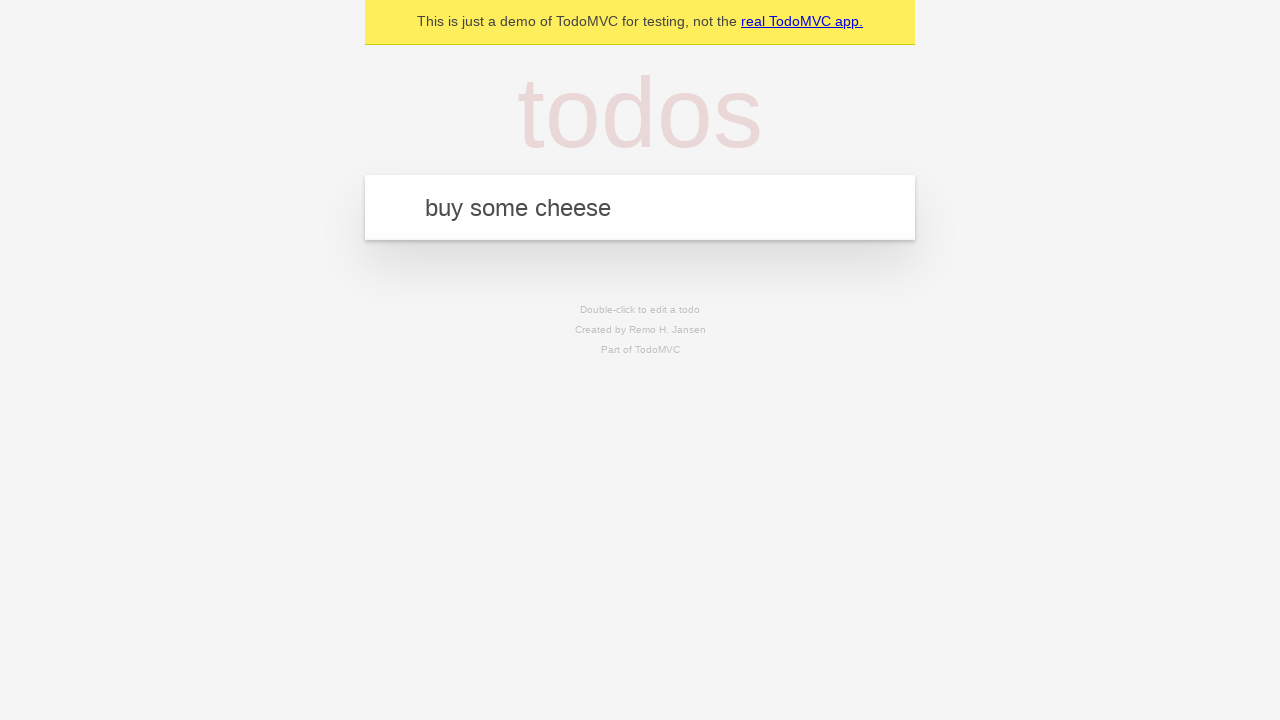

Pressed Enter to create todo 'buy some cheese' on internal:attr=[placeholder="What needs to be done?"i]
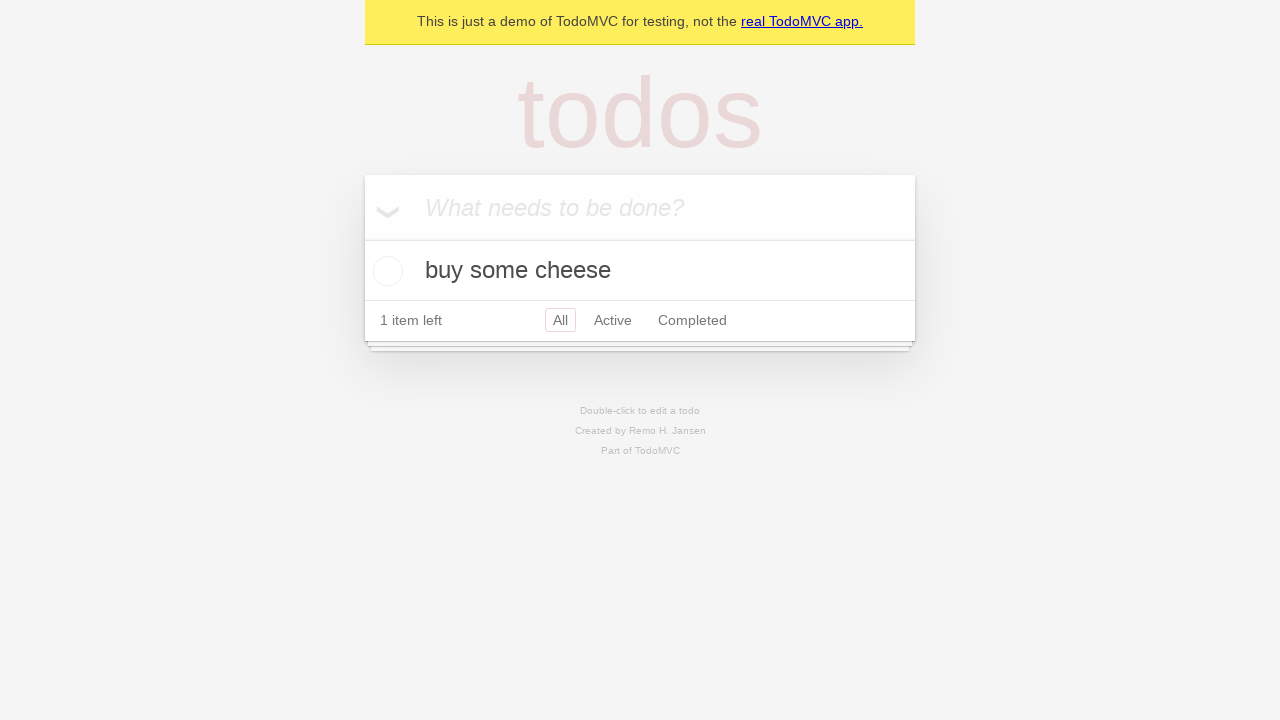

Filled todo input with 'feed the cat' on internal:attr=[placeholder="What needs to be done?"i]
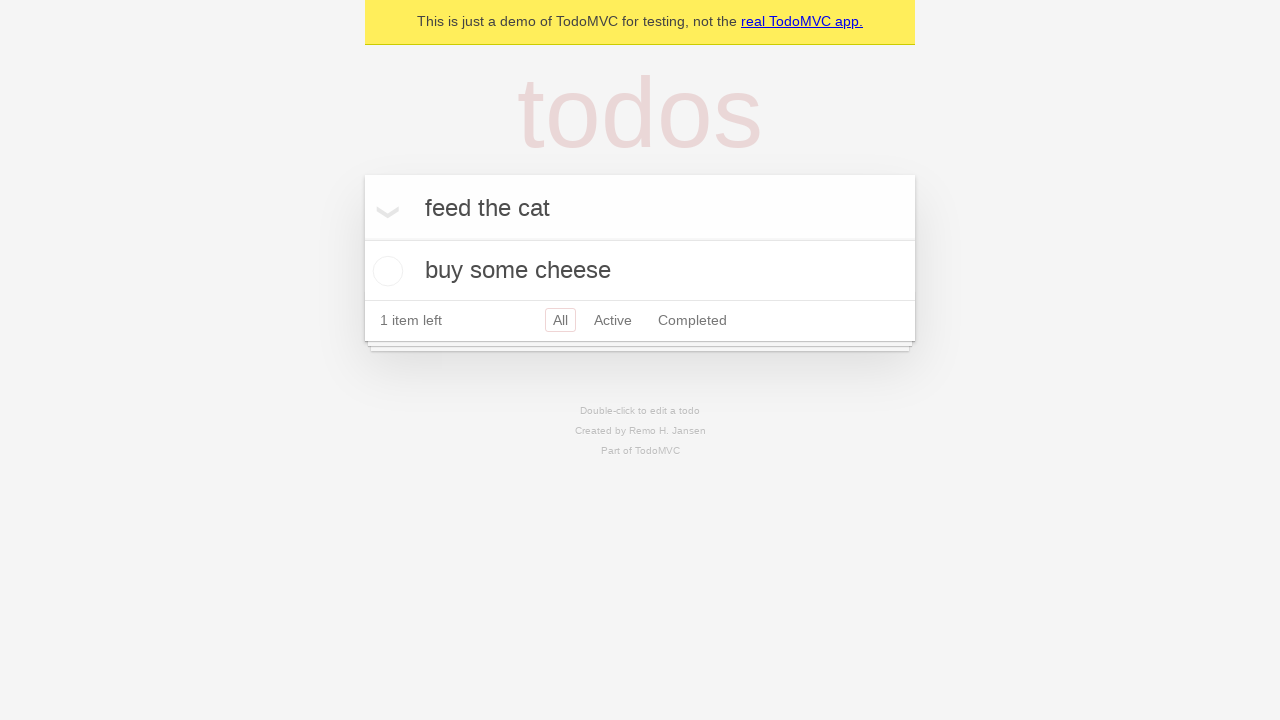

Pressed Enter to create todo 'feed the cat' on internal:attr=[placeholder="What needs to be done?"i]
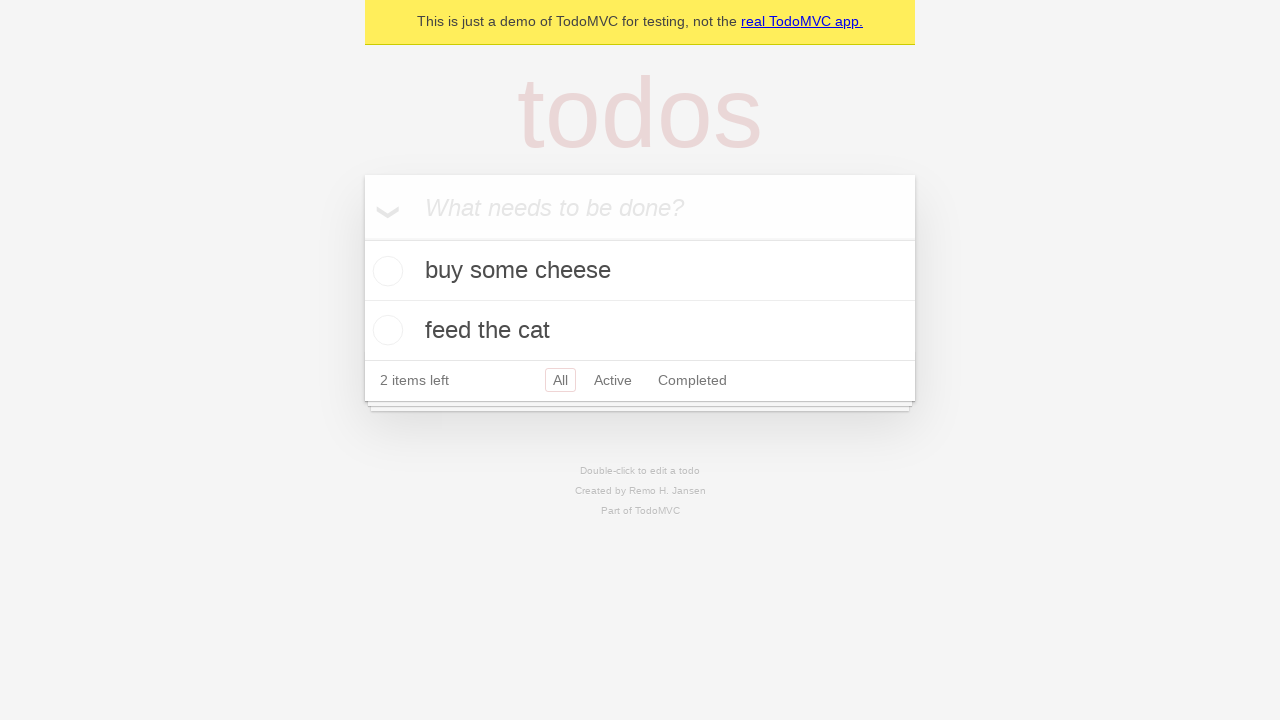

Filled todo input with 'book a doctors appointment' on internal:attr=[placeholder="What needs to be done?"i]
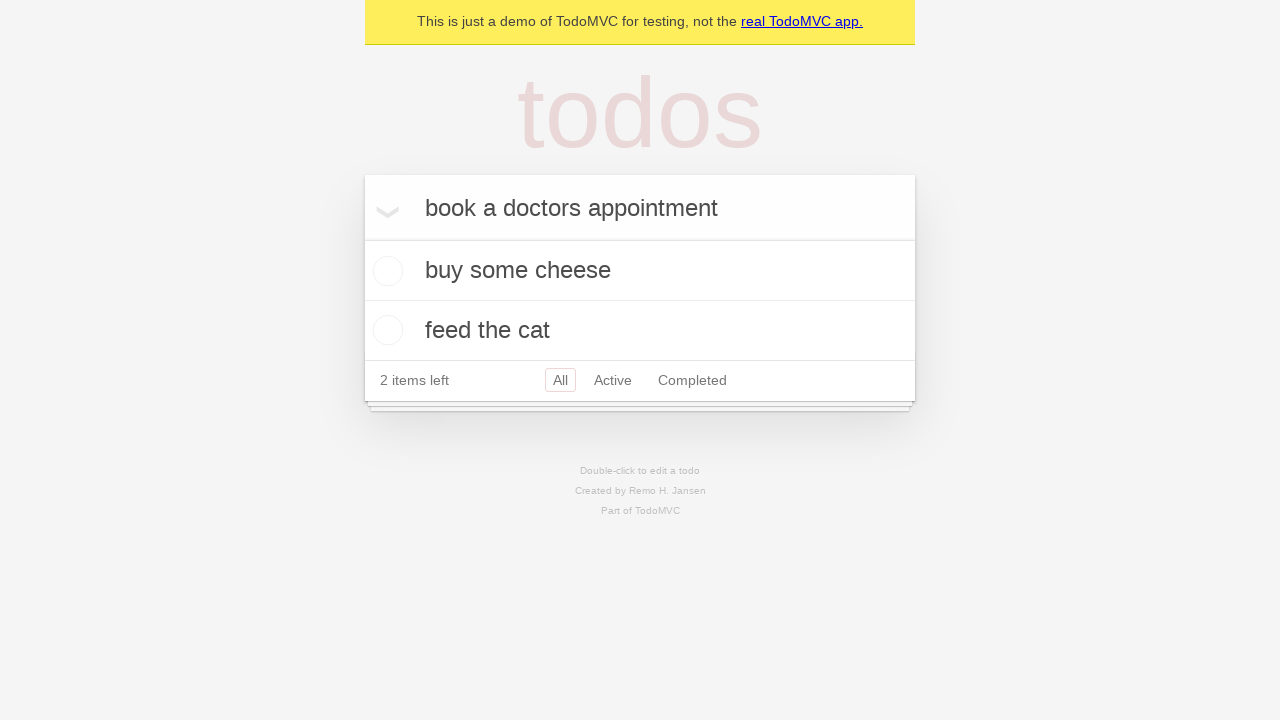

Pressed Enter to create todo 'book a doctors appointment' on internal:attr=[placeholder="What needs to be done?"i]
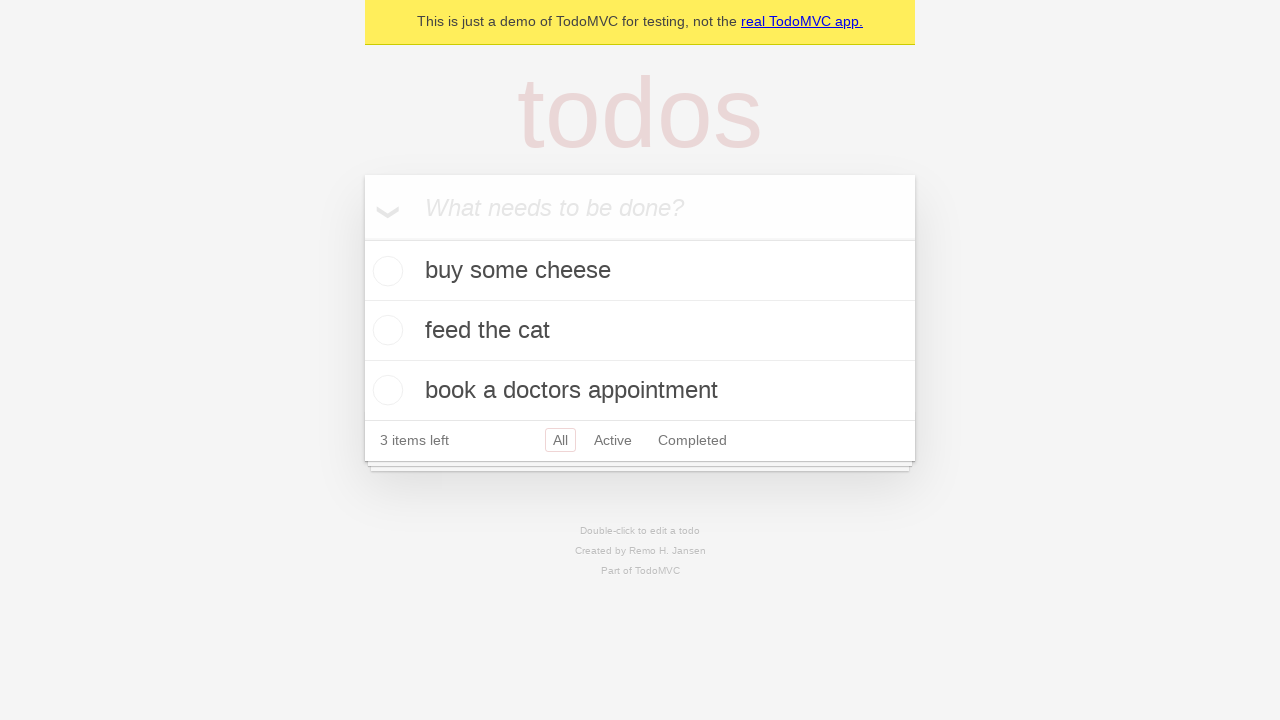

Waited for all three todos to be created
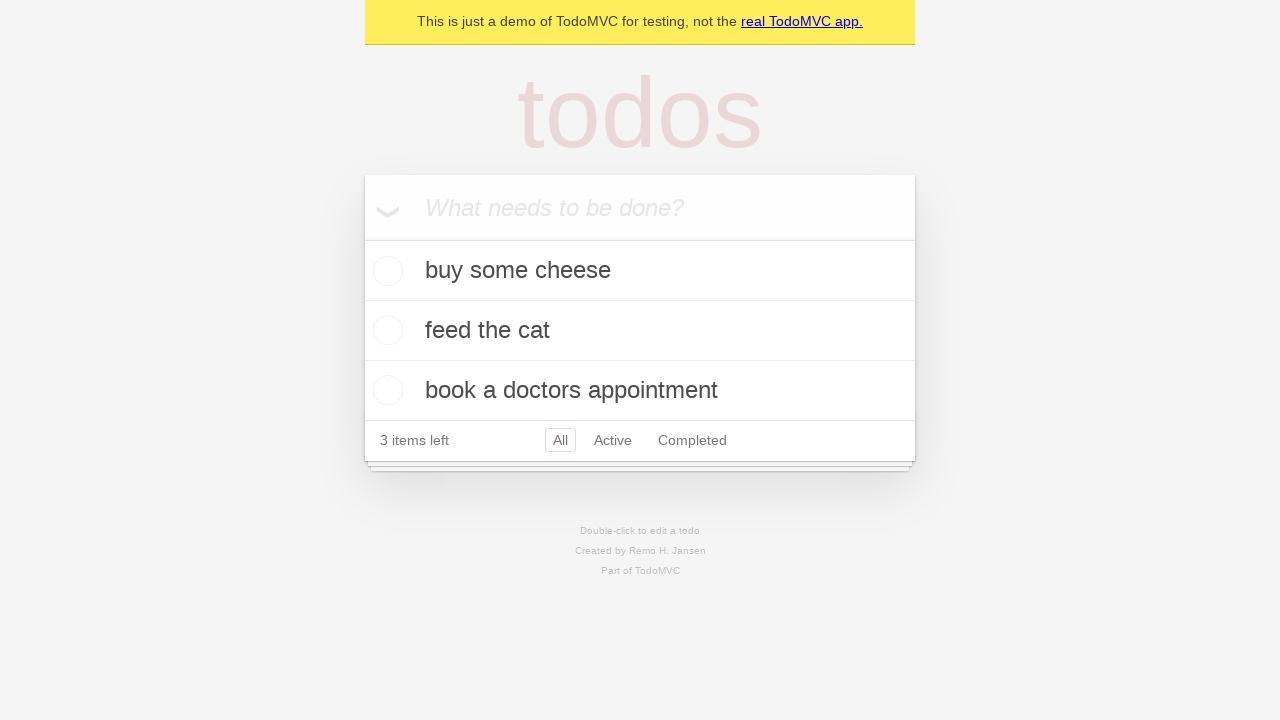

Clicked Active filter to show only active todos at (613, 440) on internal:role=link[name="Active"i]
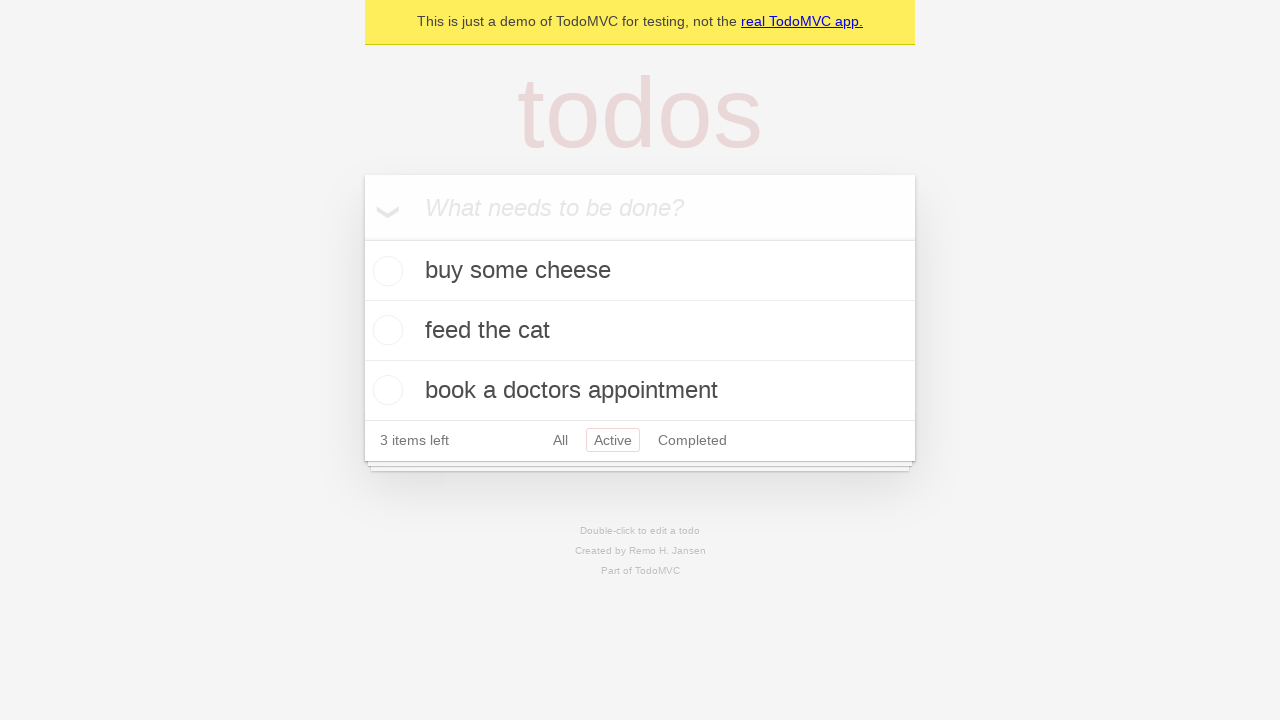

Clicked Completed filter to show only completed todos at (692, 440) on internal:role=link[name="Completed"i]
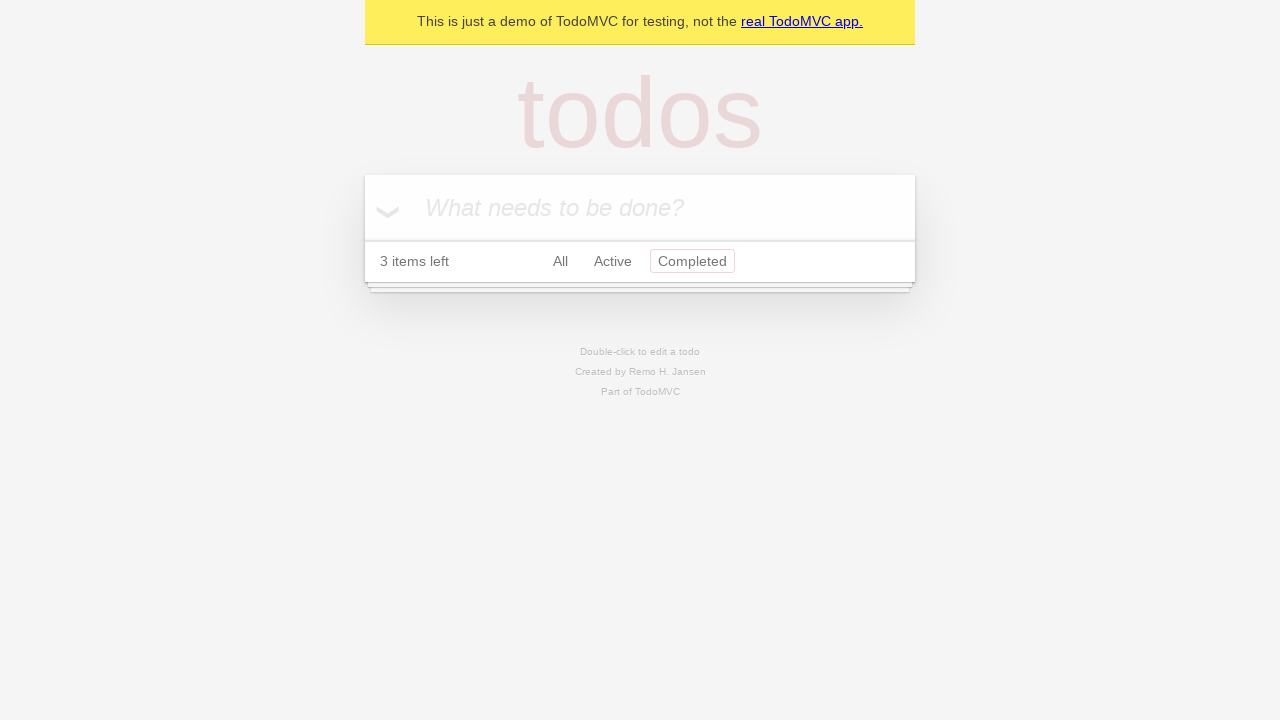

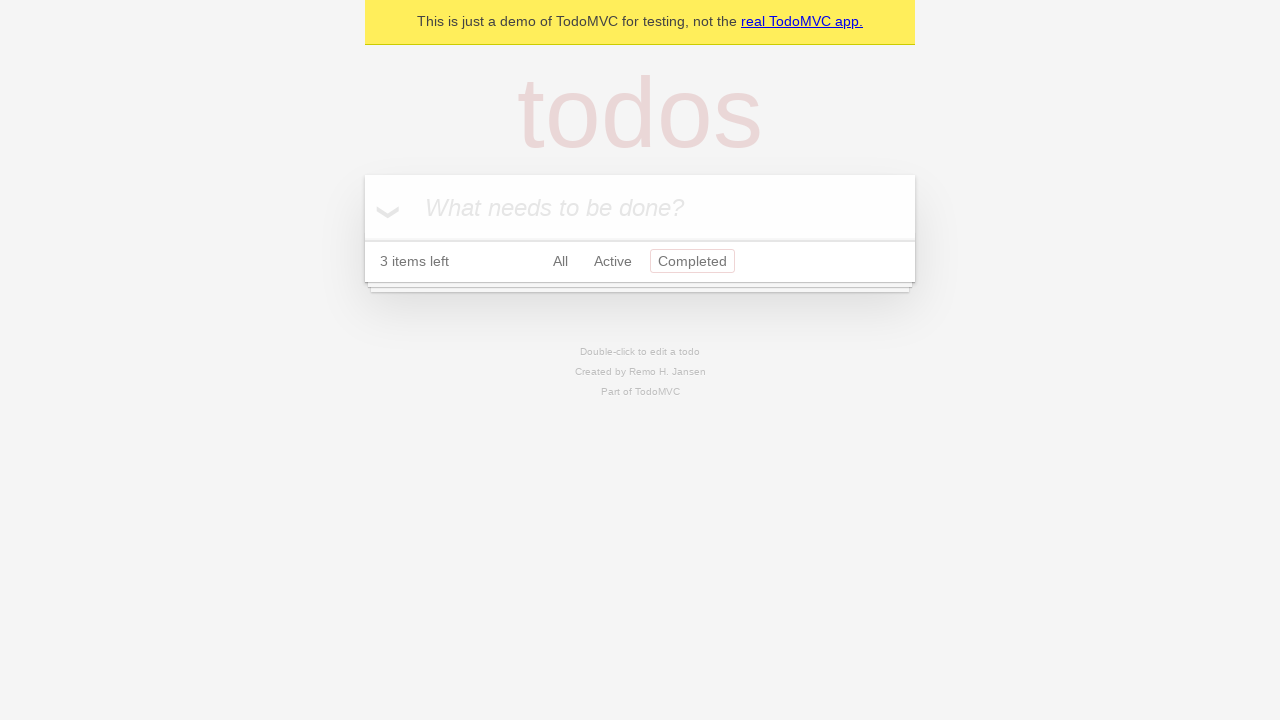